Tests a puzzle challenge where the user clicks a generate button, extracts an order ID from a dynamic table-like structure, and enters it into an input field to solve the obstacle.

Starting URL: https://obstaclecourse.tricentis.com/Obstacles/64161

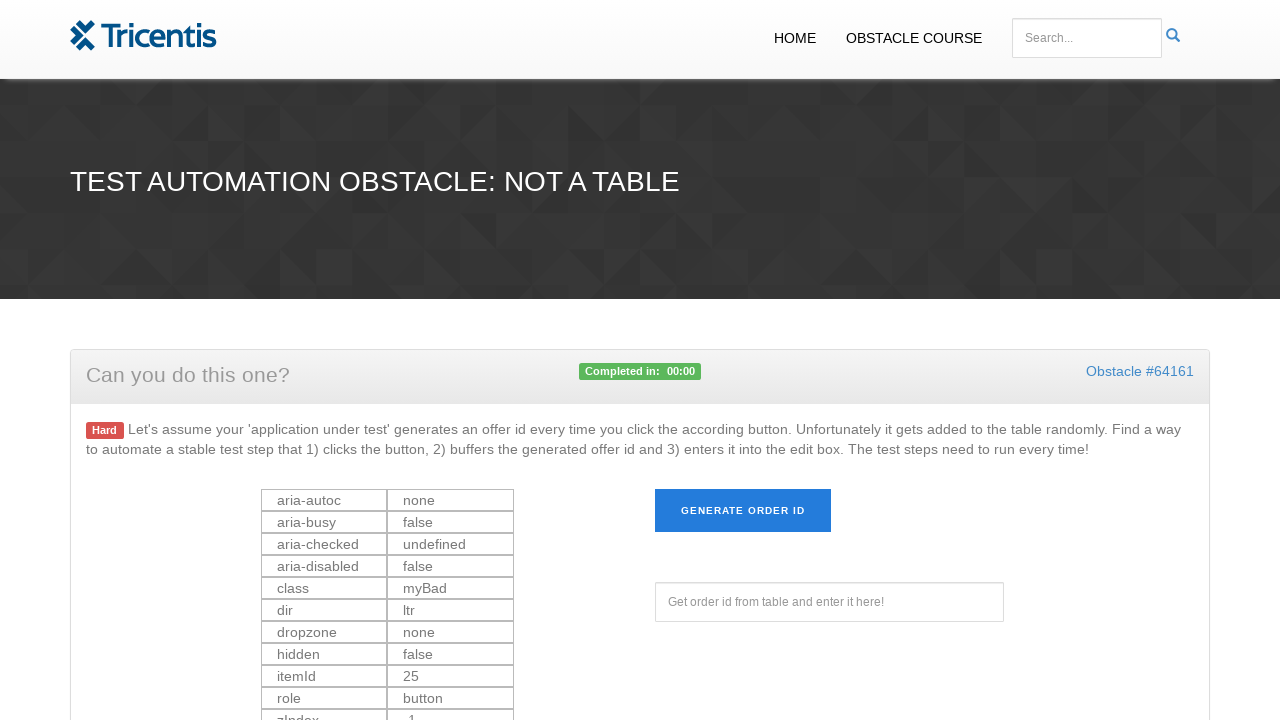

Clicked generate button to populate the table at (743, 511) on #generate
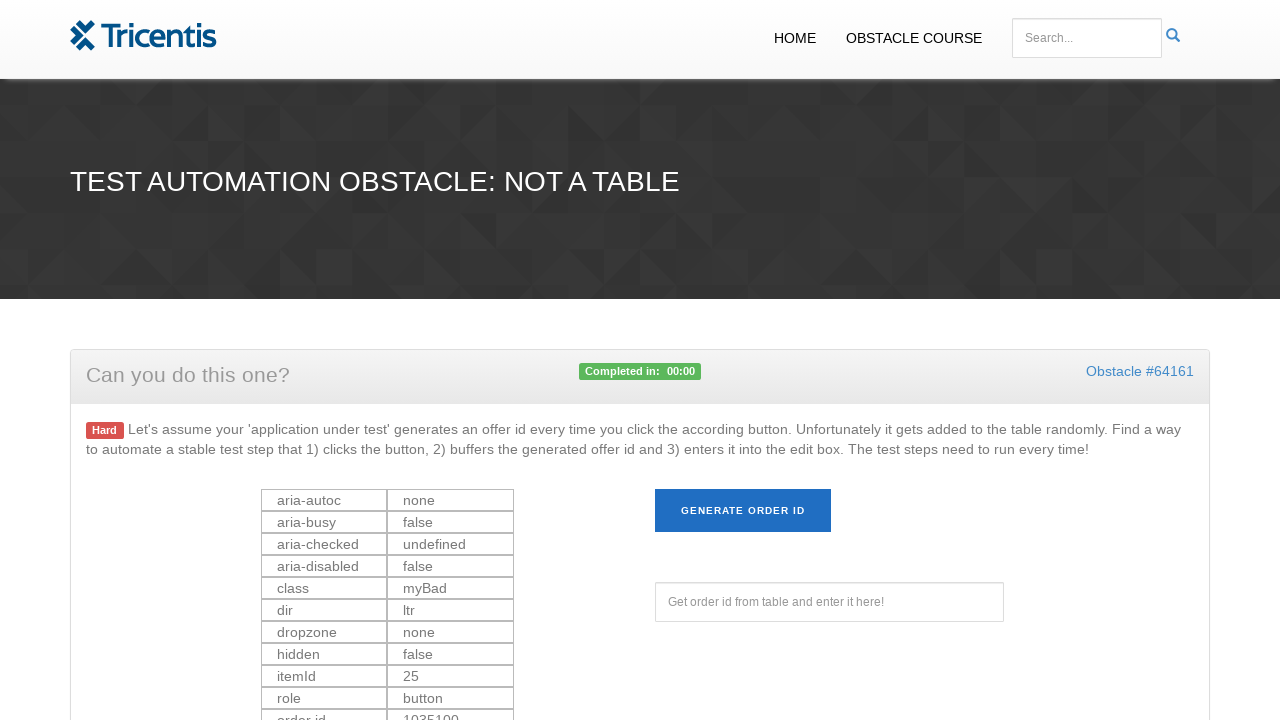

Table data loaded
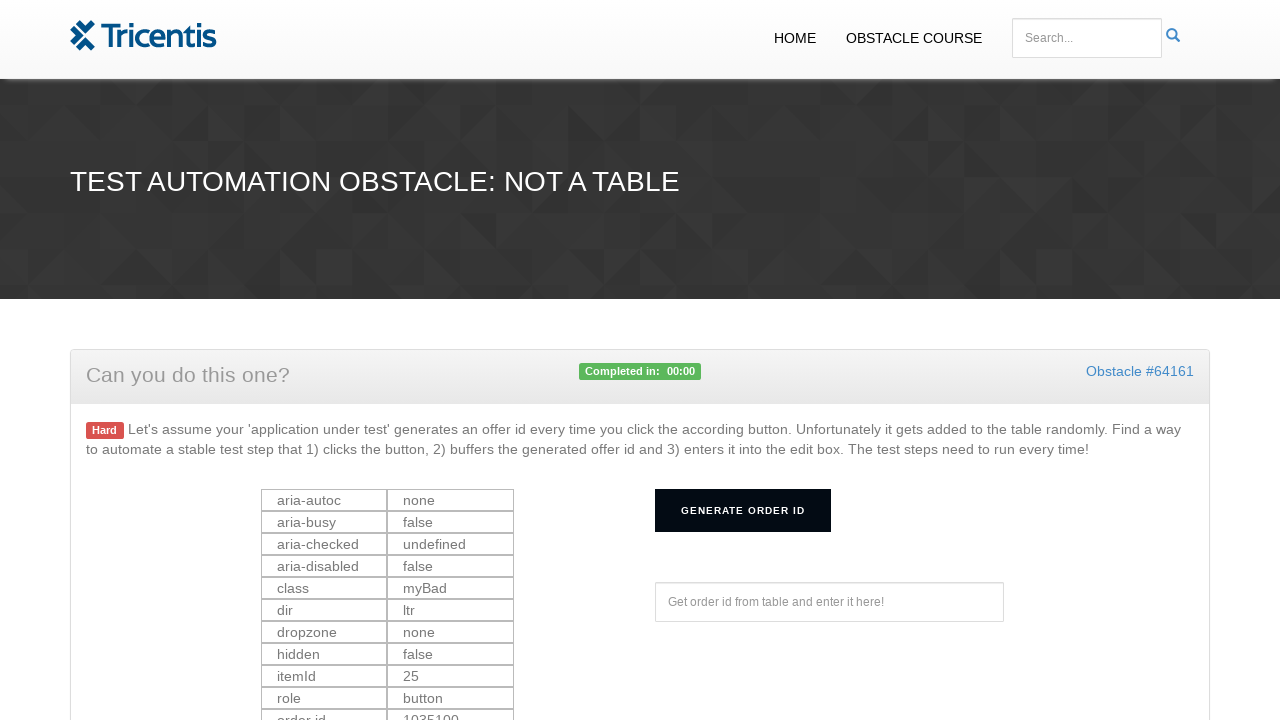

Located all rows in the property grid
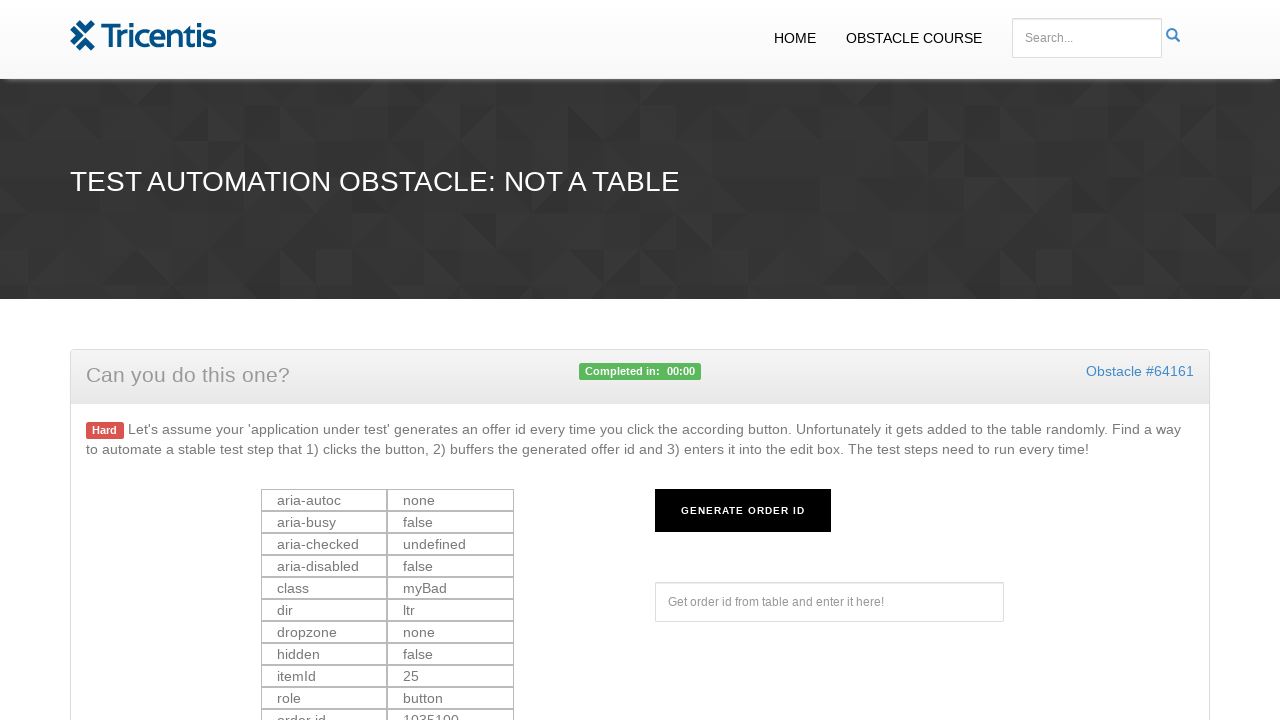

Extracted order ID from dynamic table: 1035100
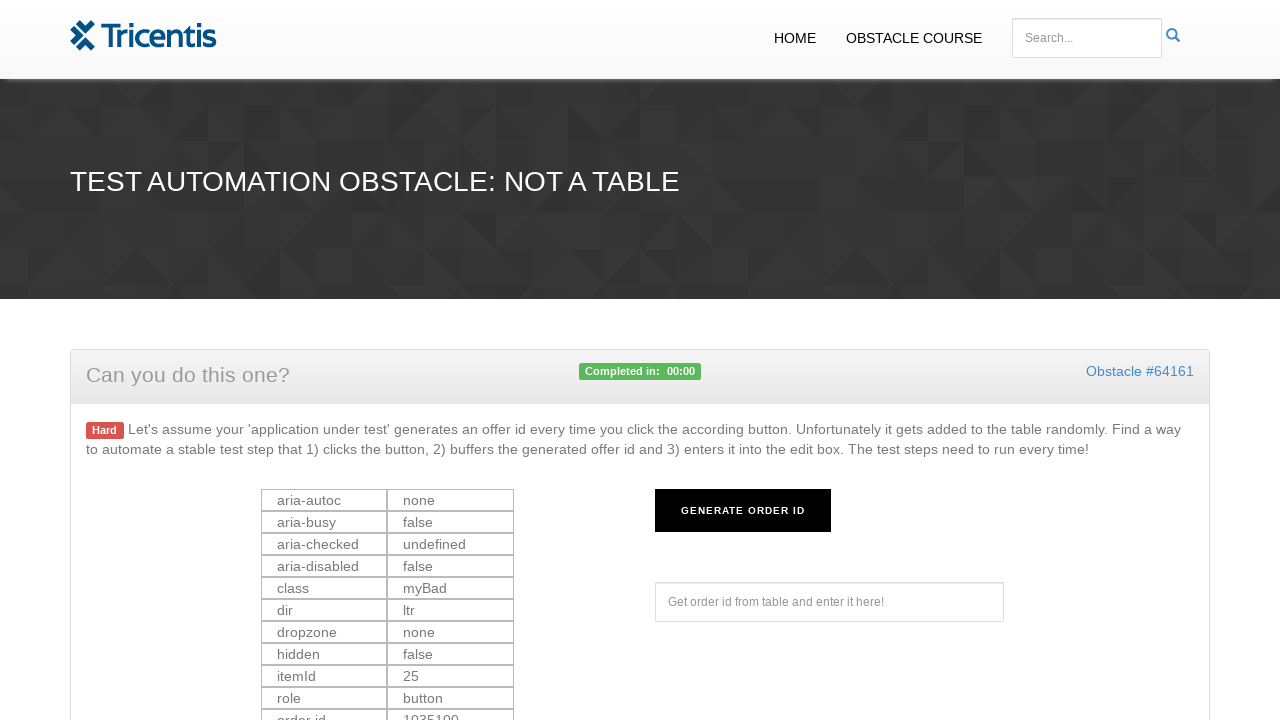

Filled offer ID field with extracted order ID: 1035100 on #offerId
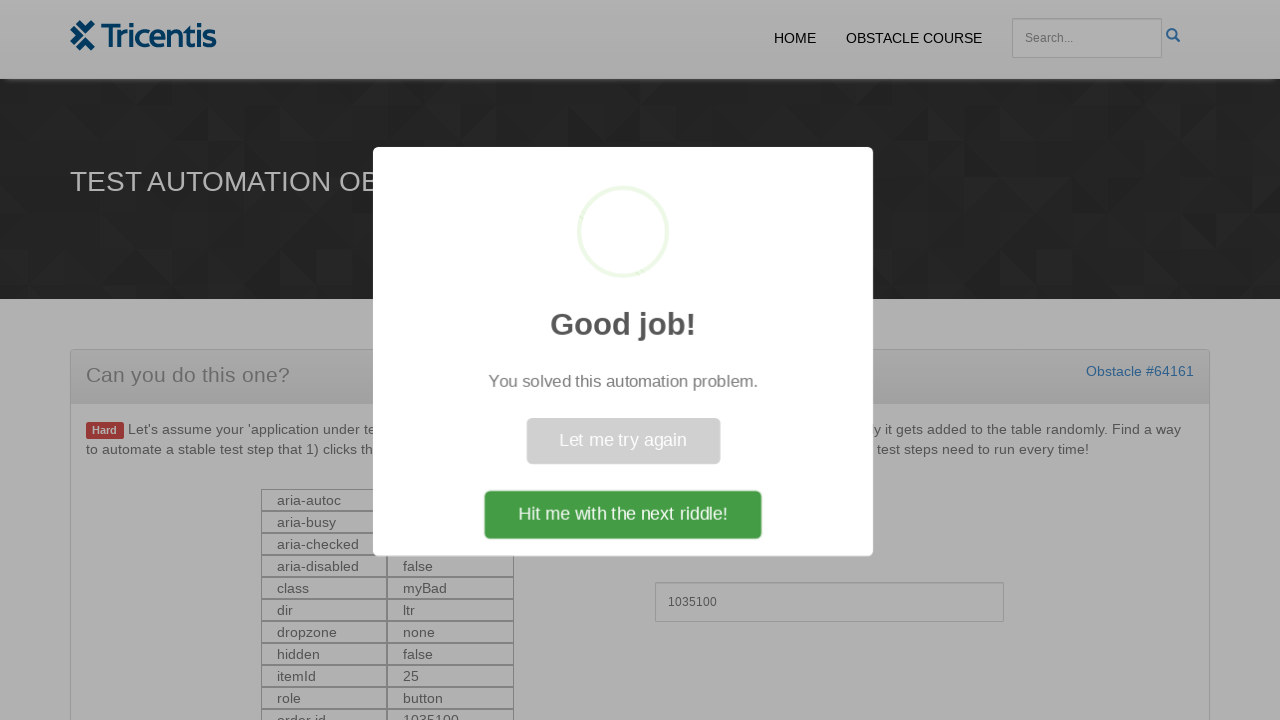

Success message appeared - puzzle solved
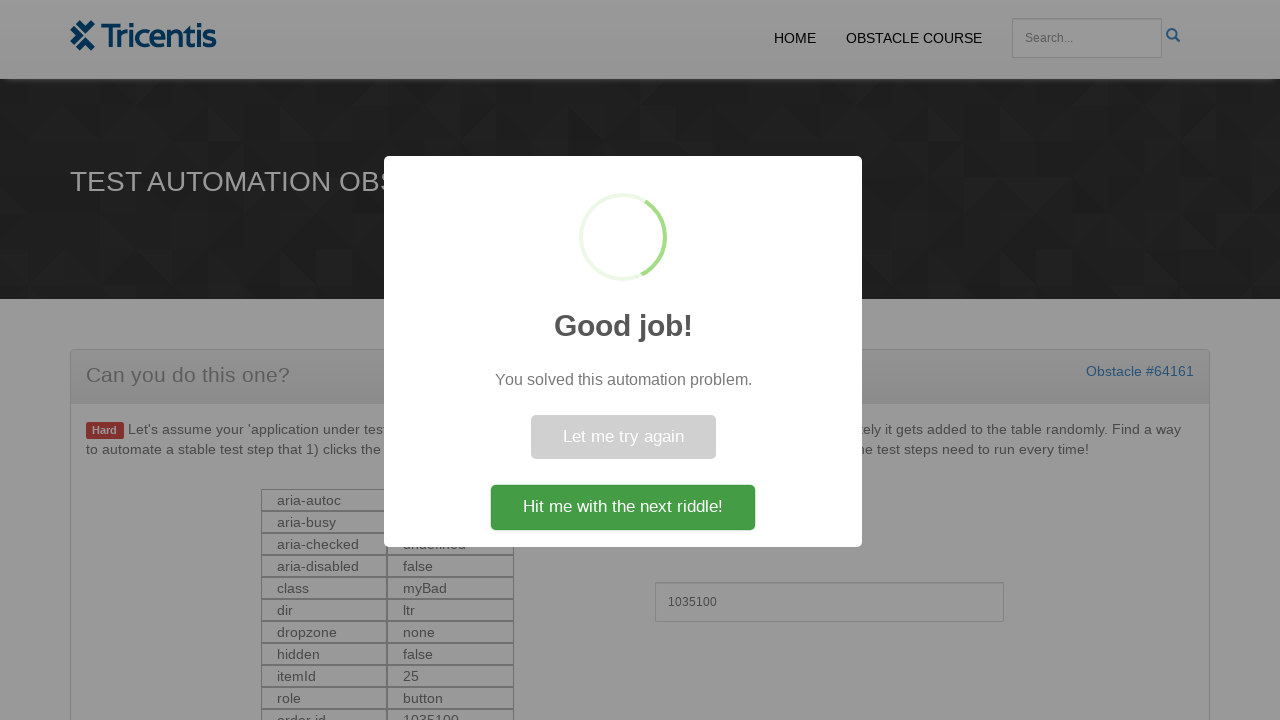

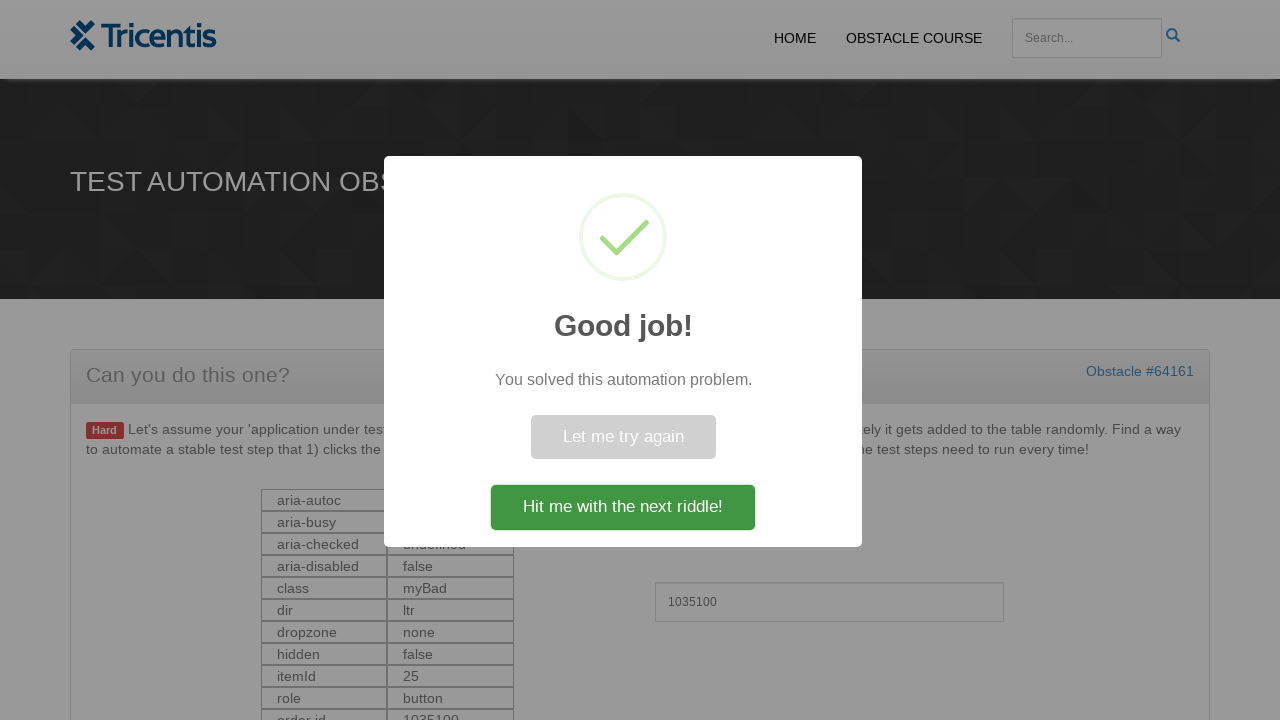